Tests the sign-up flow with a 3-digit zip code to verify that an error message is displayed for invalid zip code length.

Starting URL: https://www.sharelane.com/

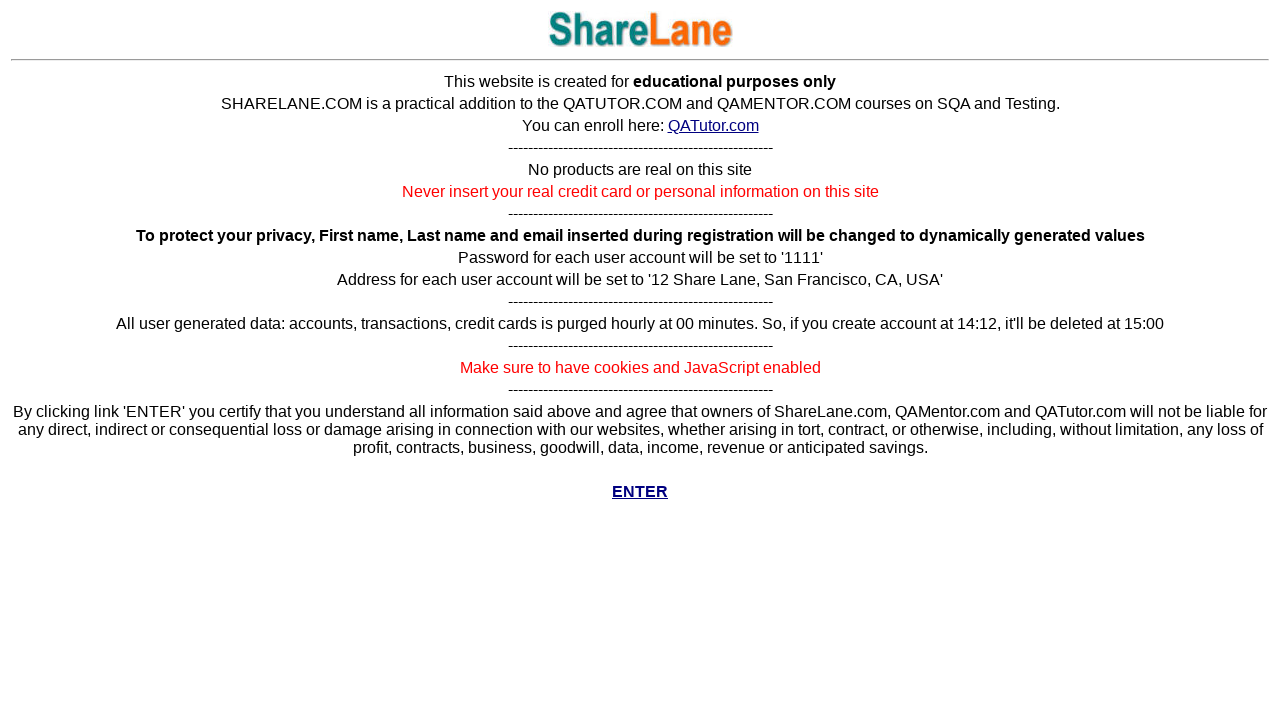

Navigated to ShareLane homepage
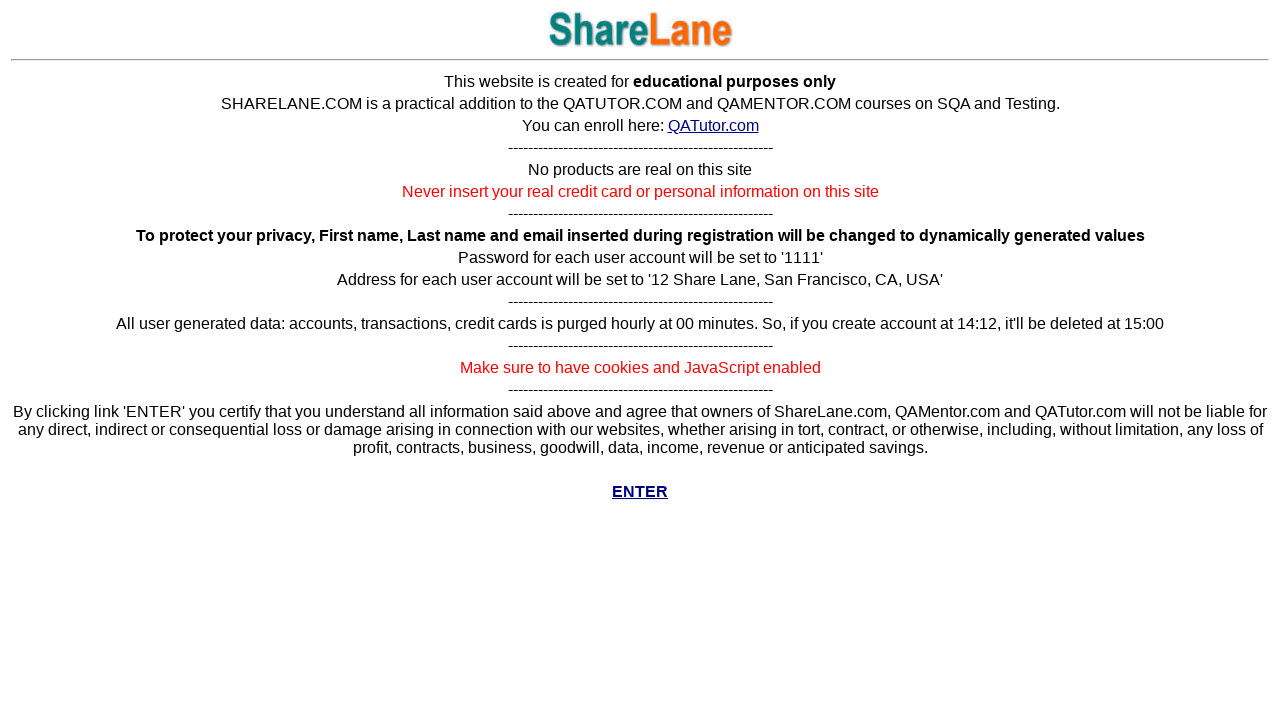

Clicked enter button to access main page at (640, 492) on a[href='../cgi-bin/main.py']
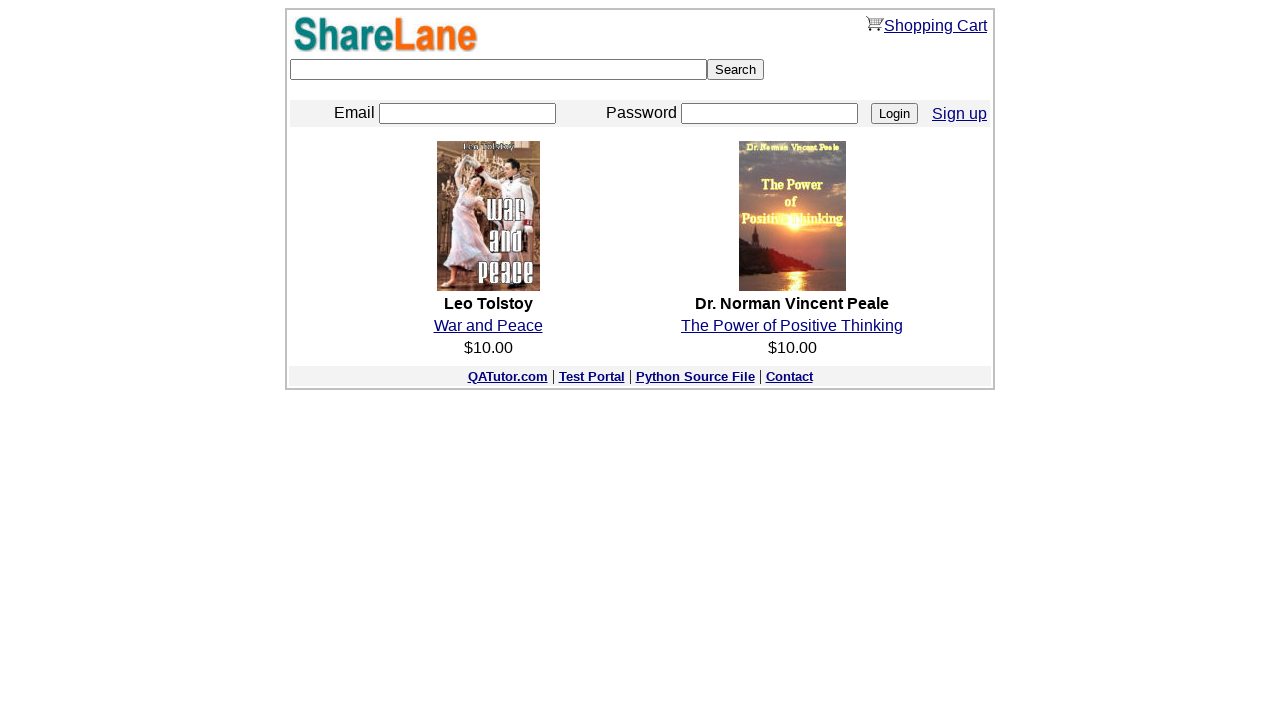

Clicked Sign Up link at (960, 113) on a[href='./register.py']
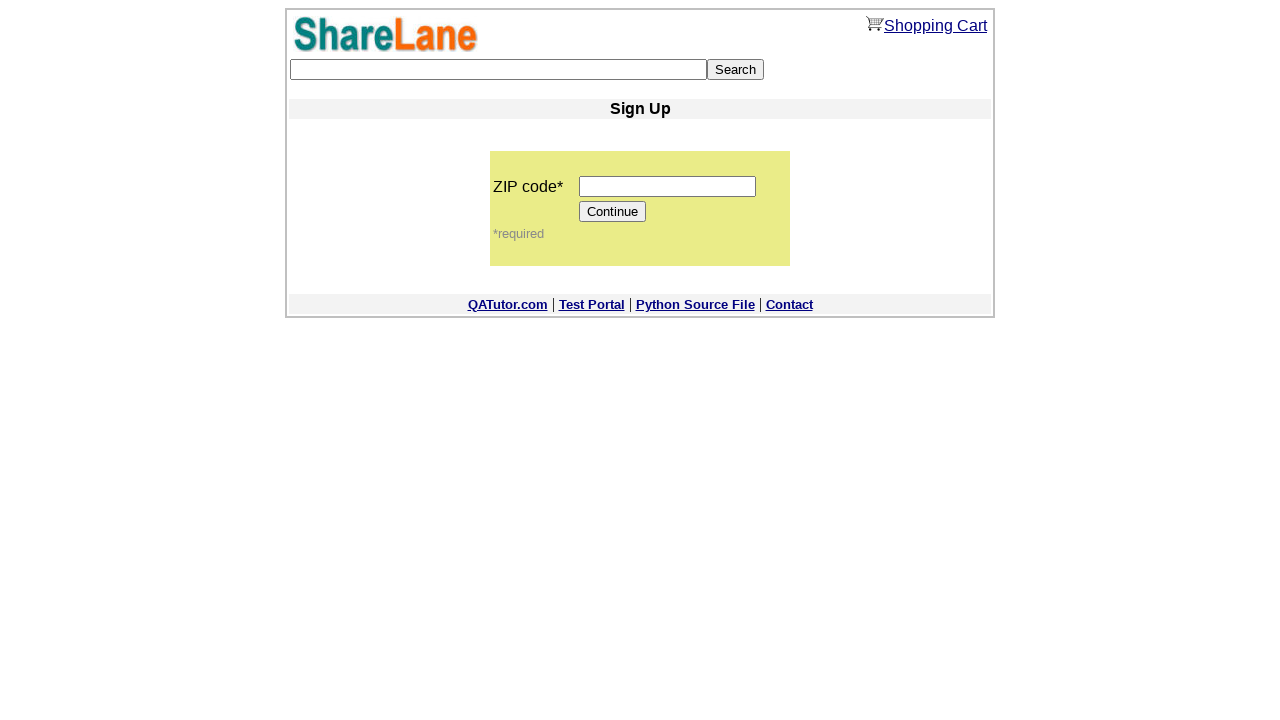

Entered 3-digit zip code '123' in zip code field on input[name='zip_code']
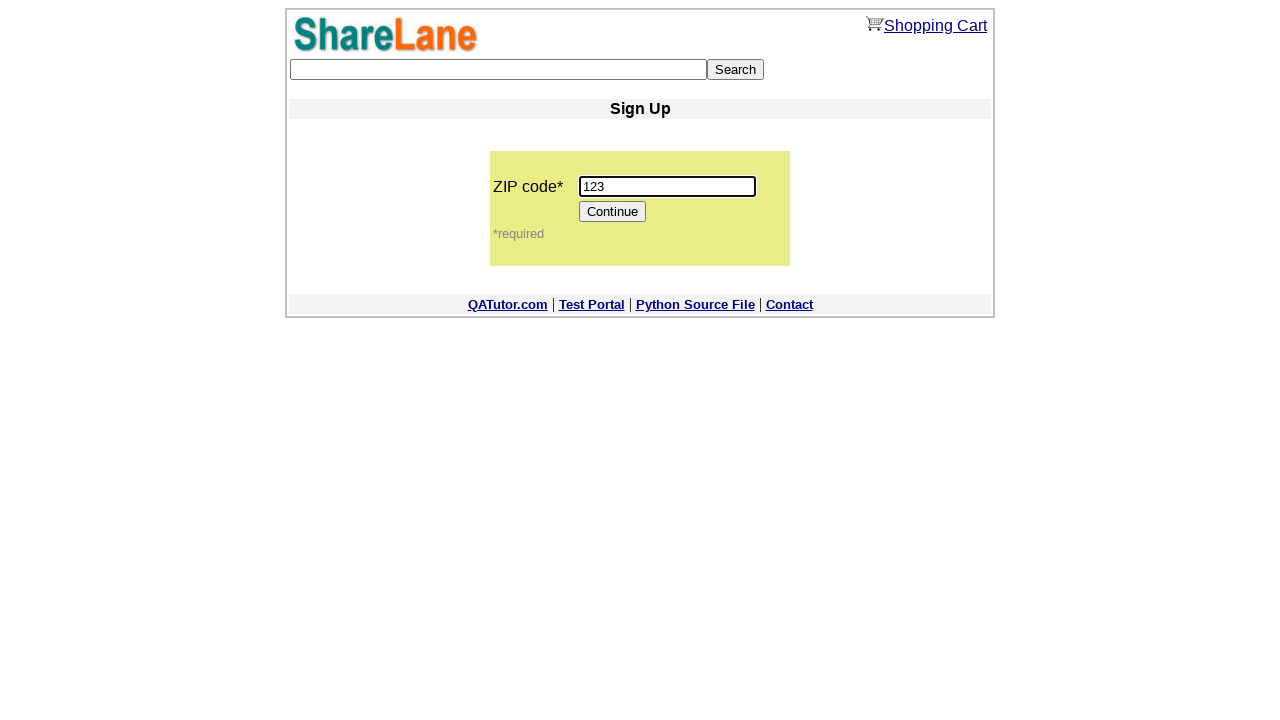

Clicked Continue button to submit form at (613, 212) on input[value='Continue']
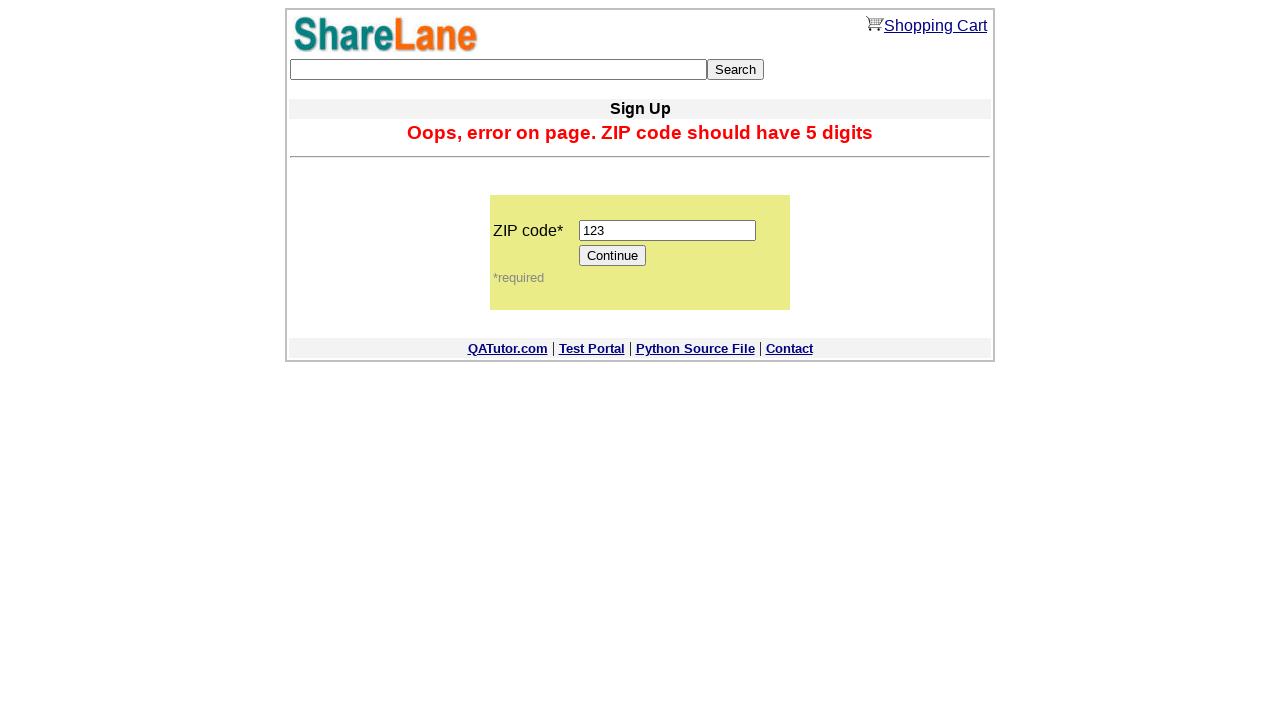

Error message displayed for invalid zip code length
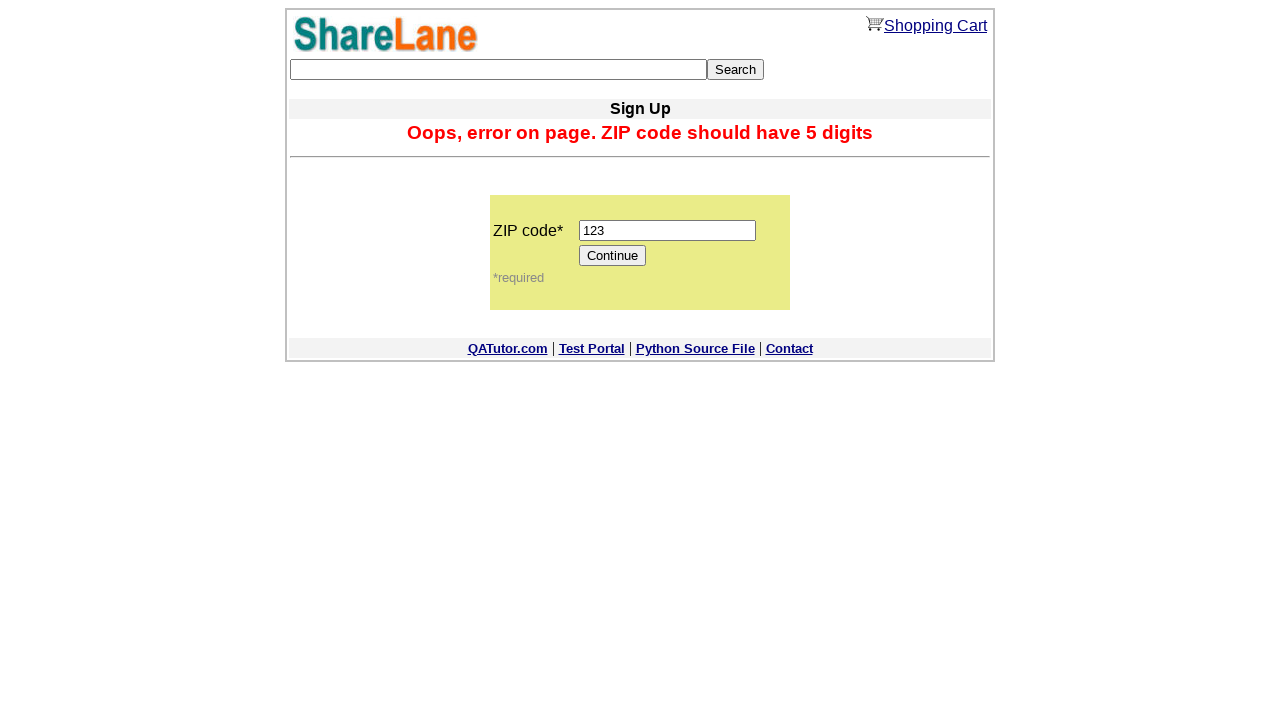

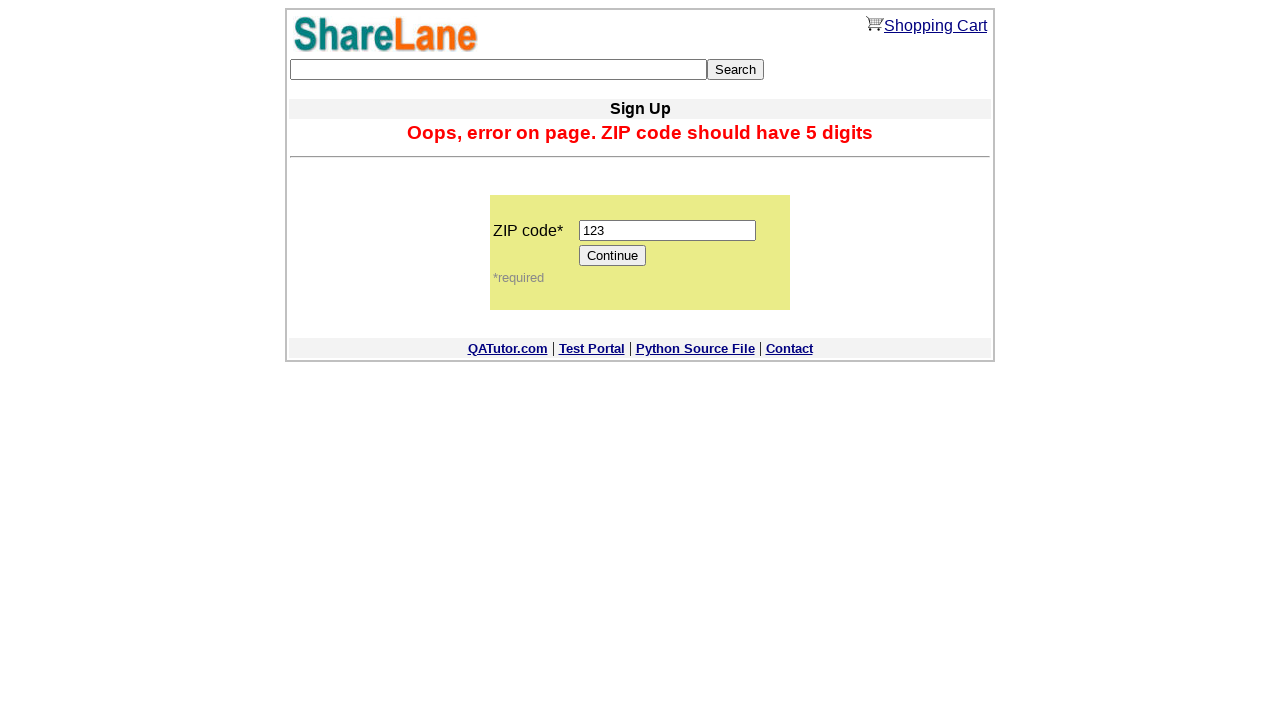